Tests the Random Redesign Picker application by clicking the "Pick My Combo" button twice and verifying that different combinations are generated each time.

Starting URL: https://blackgirlbytes.github.io/random-redesign-picker/

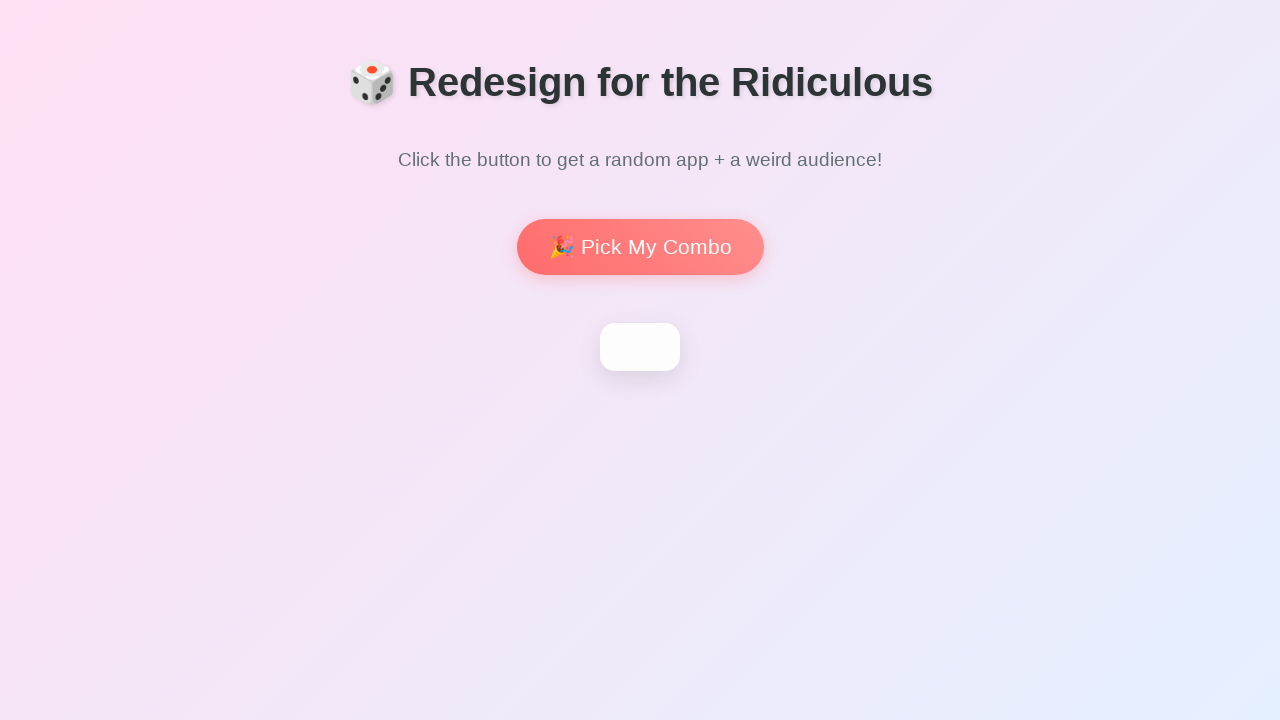

Waited for page to fully load (domcontentloaded)
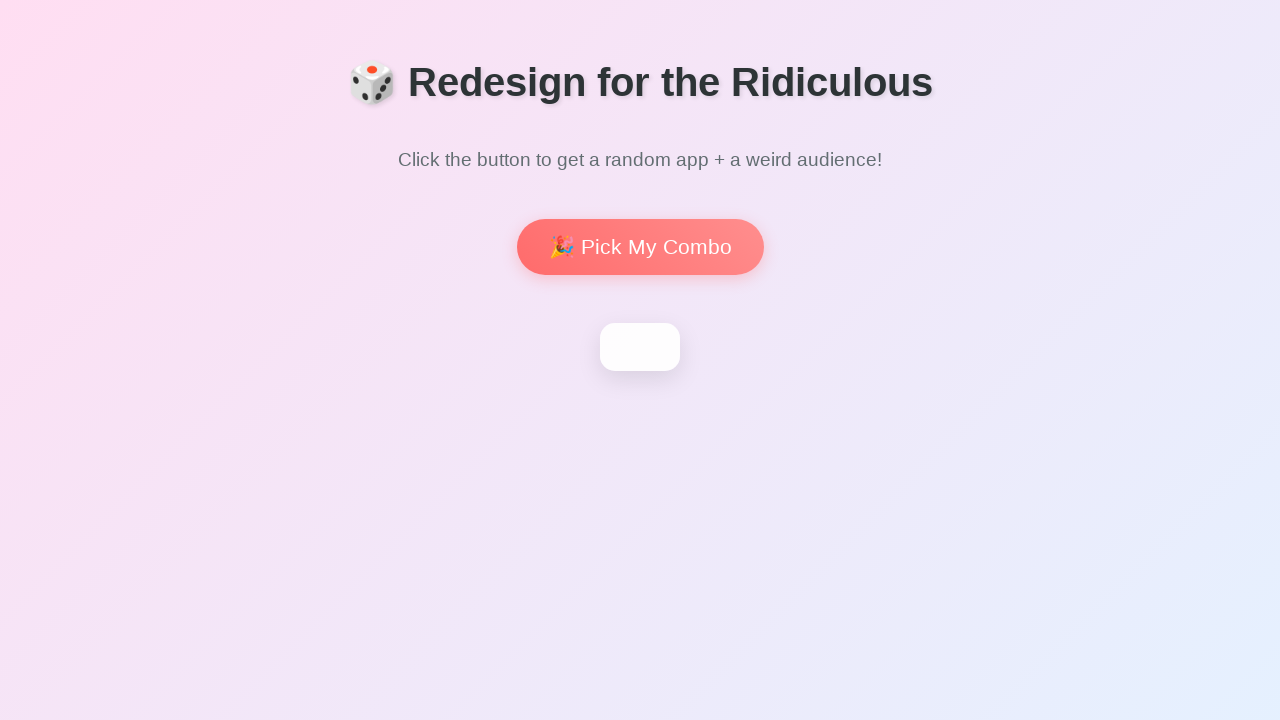

Page heading is visible
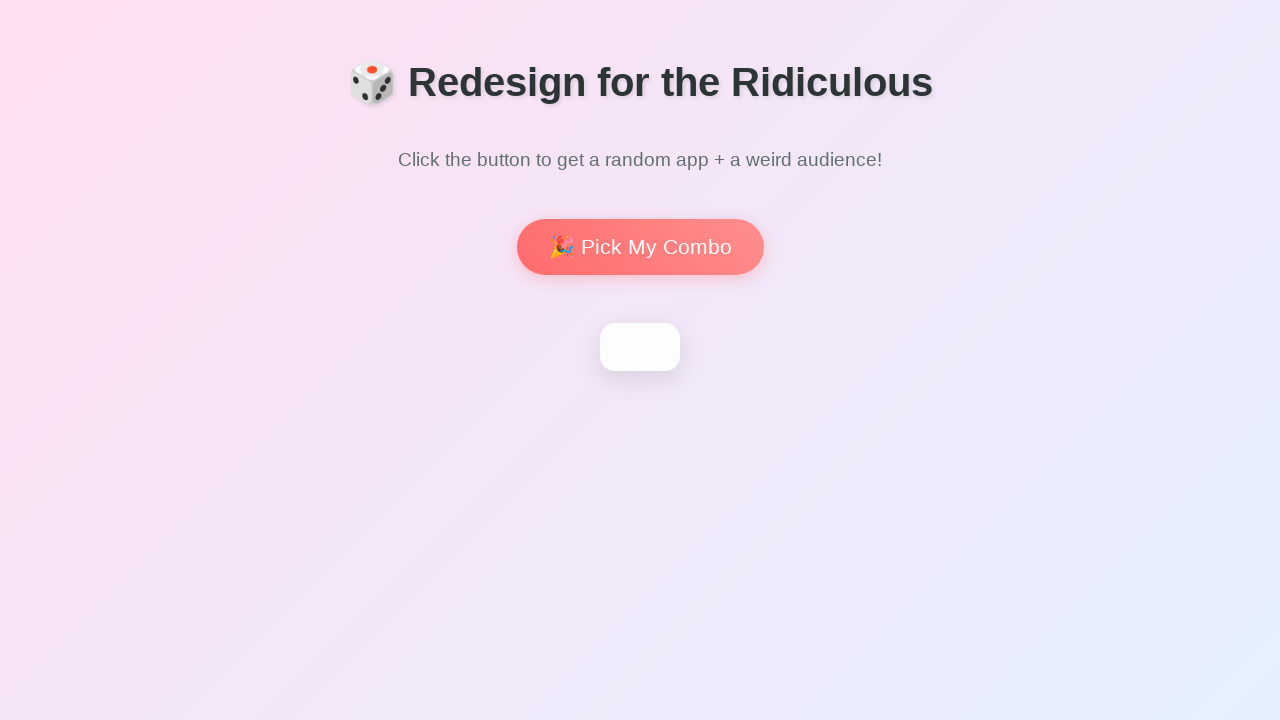

'Pick My Combo' button is visible
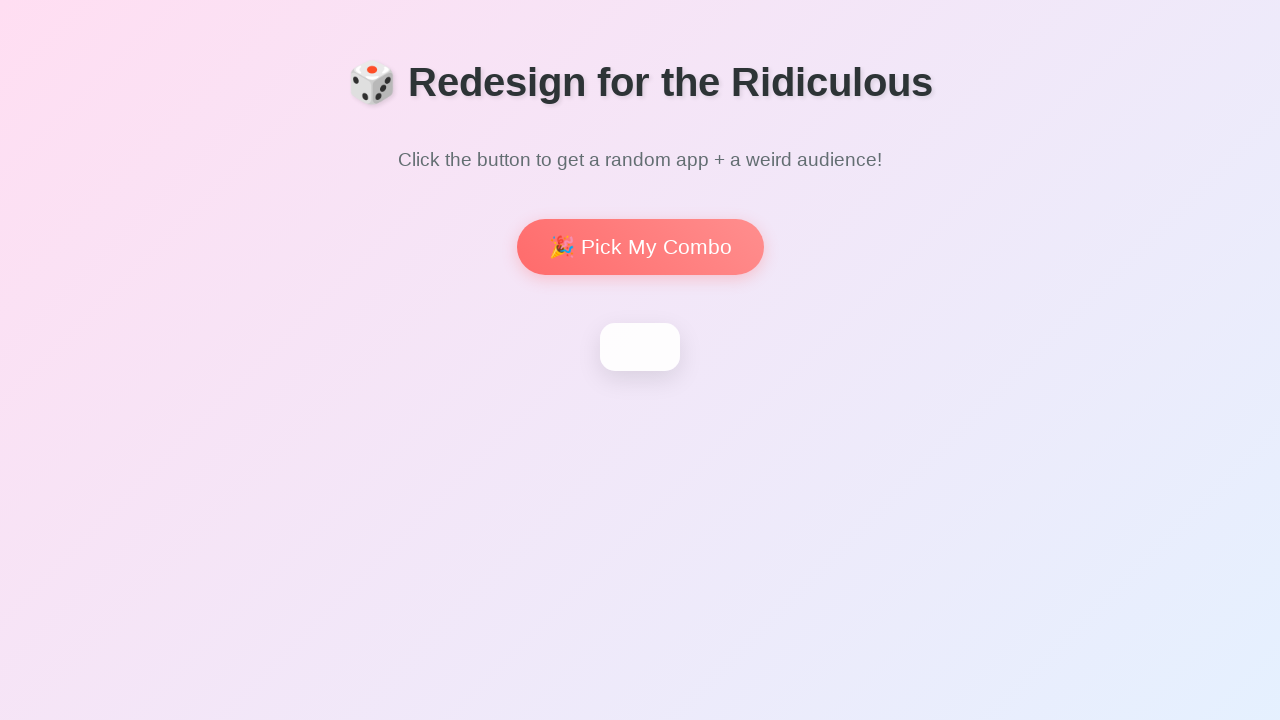

Clicked 'Pick My Combo' button (first time) at (640, 247) on internal:role=button[name="Pick My Combo"i]
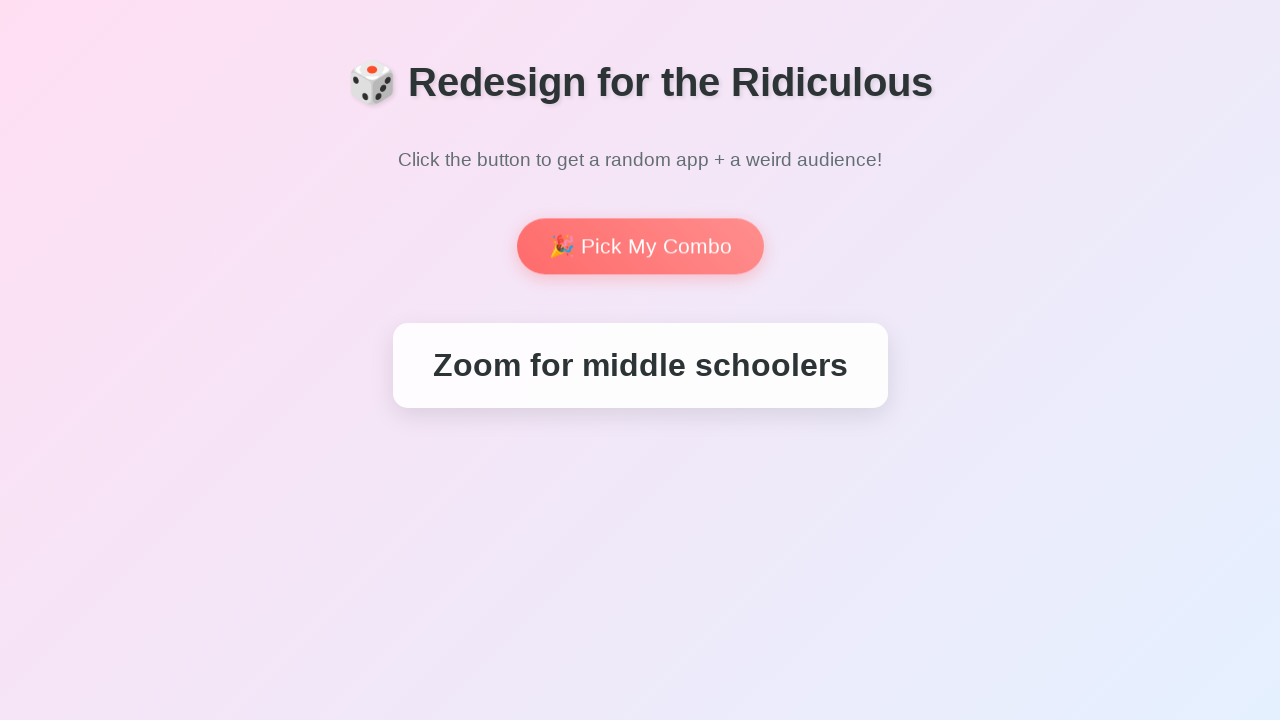

Waited 500ms for animation
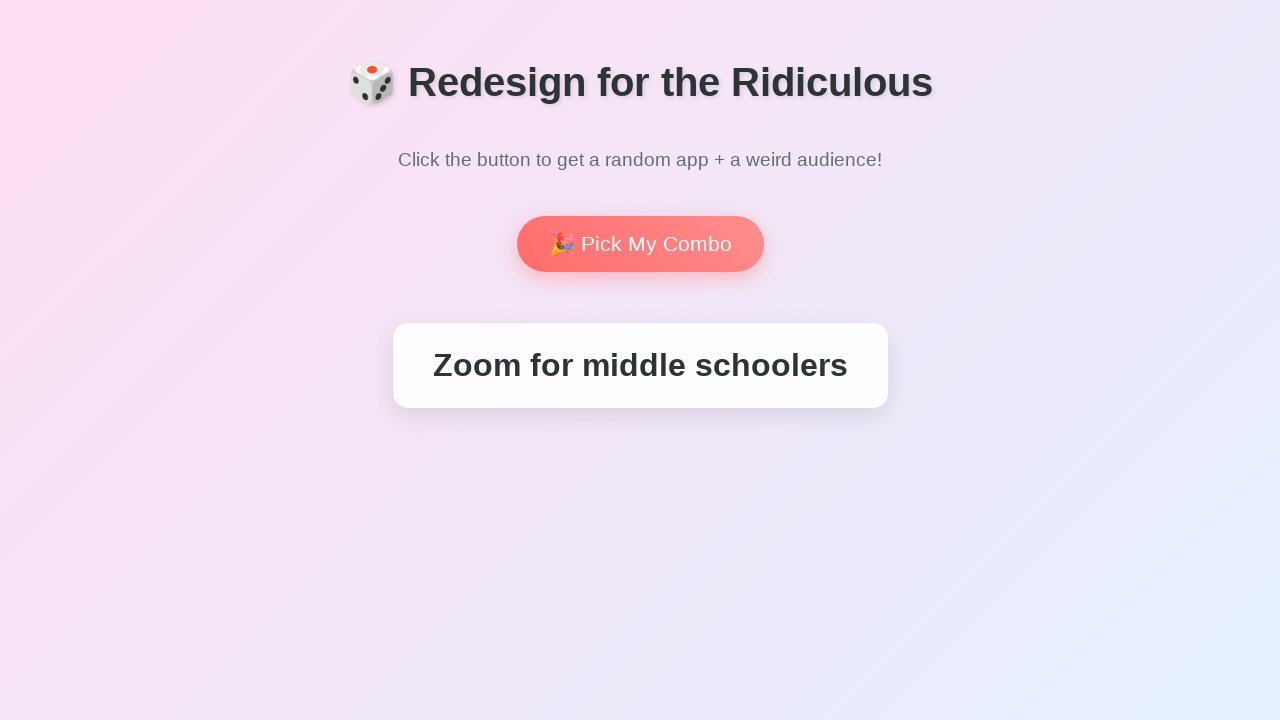

Captured first combination result: 'Zoom for middle schoolers'
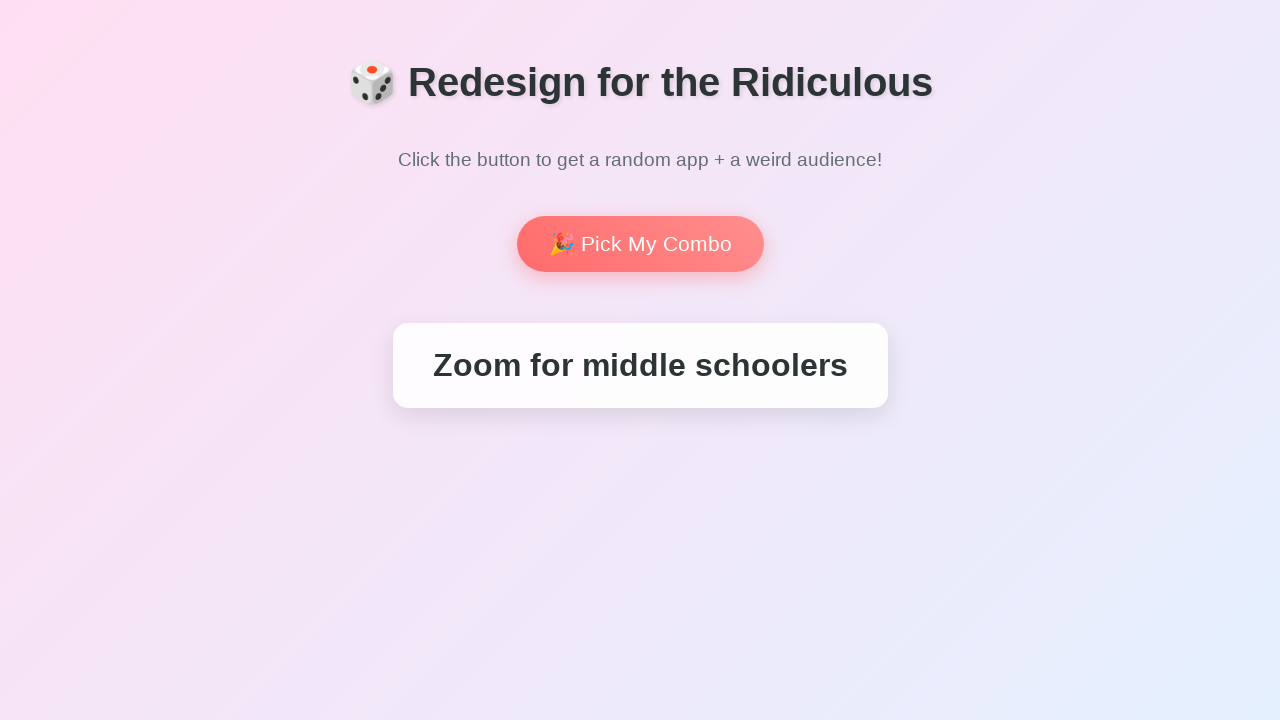

Clicked 'Pick My Combo' button (second time) at (640, 244) on internal:role=button[name="Pick My Combo"i]
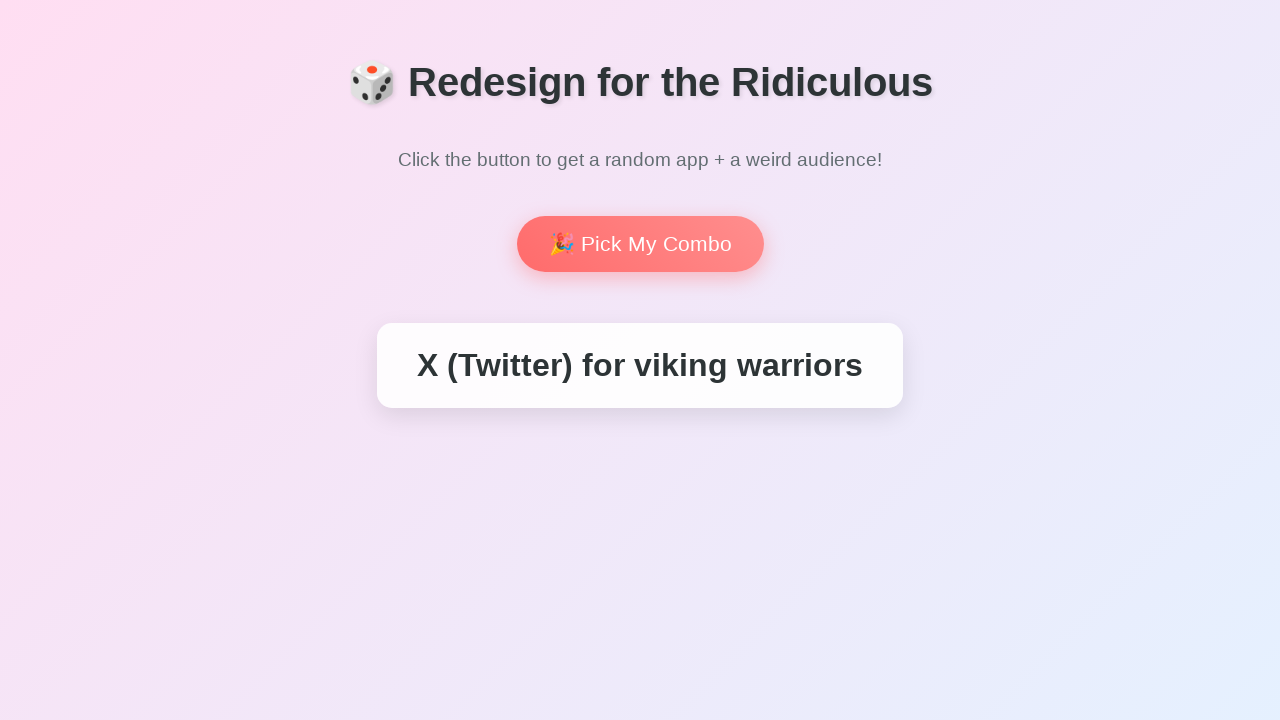

Waited 500ms for animation
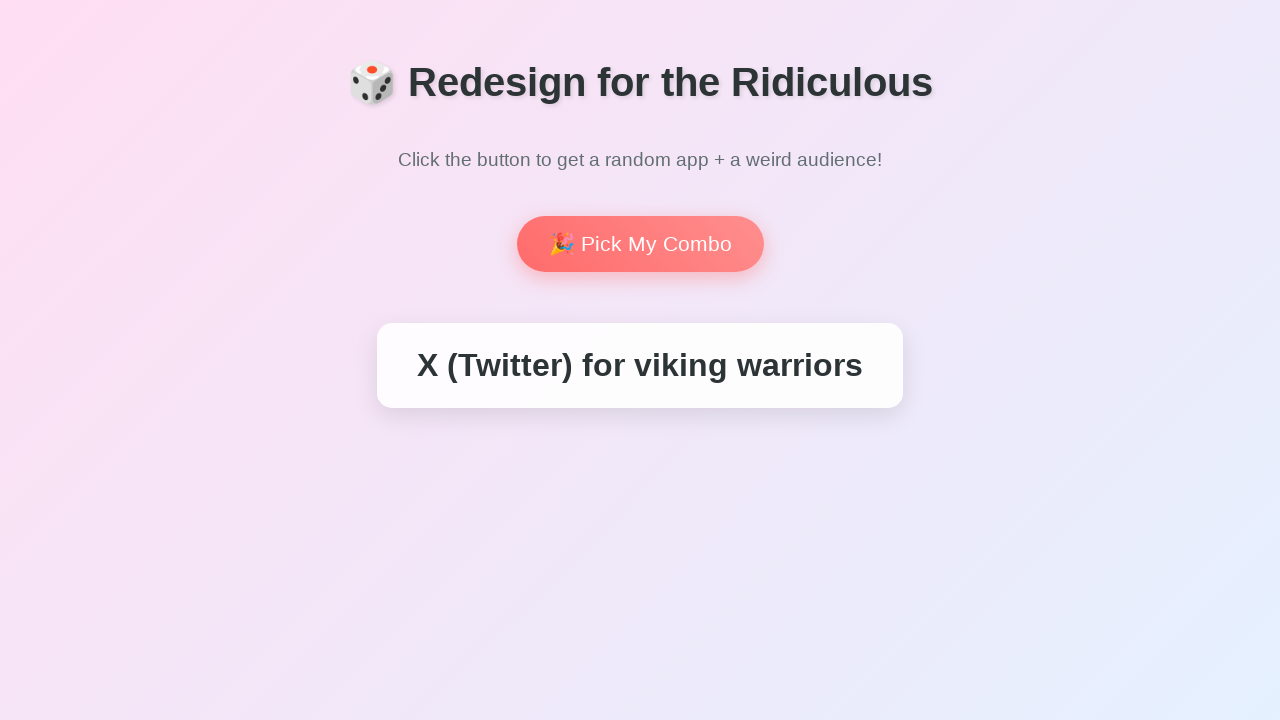

Captured second combination result: 'X (Twitter) for viking warriors'
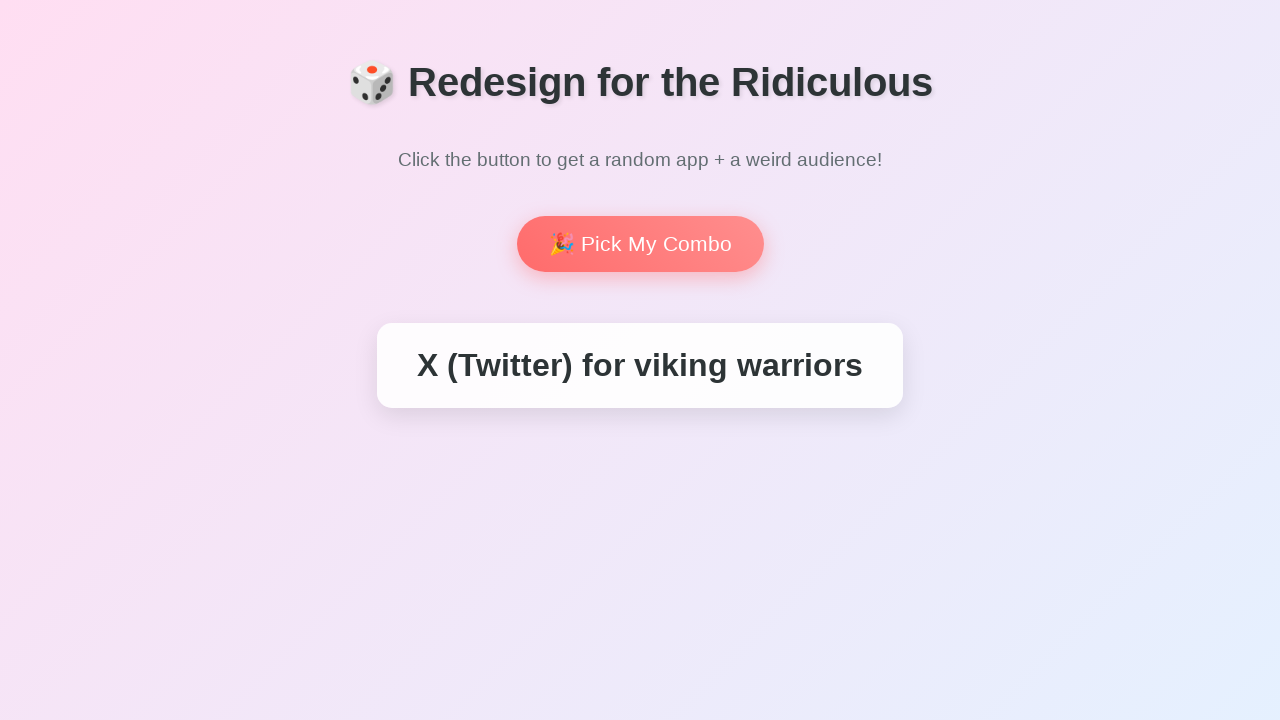

Verified that first and second combinations are different
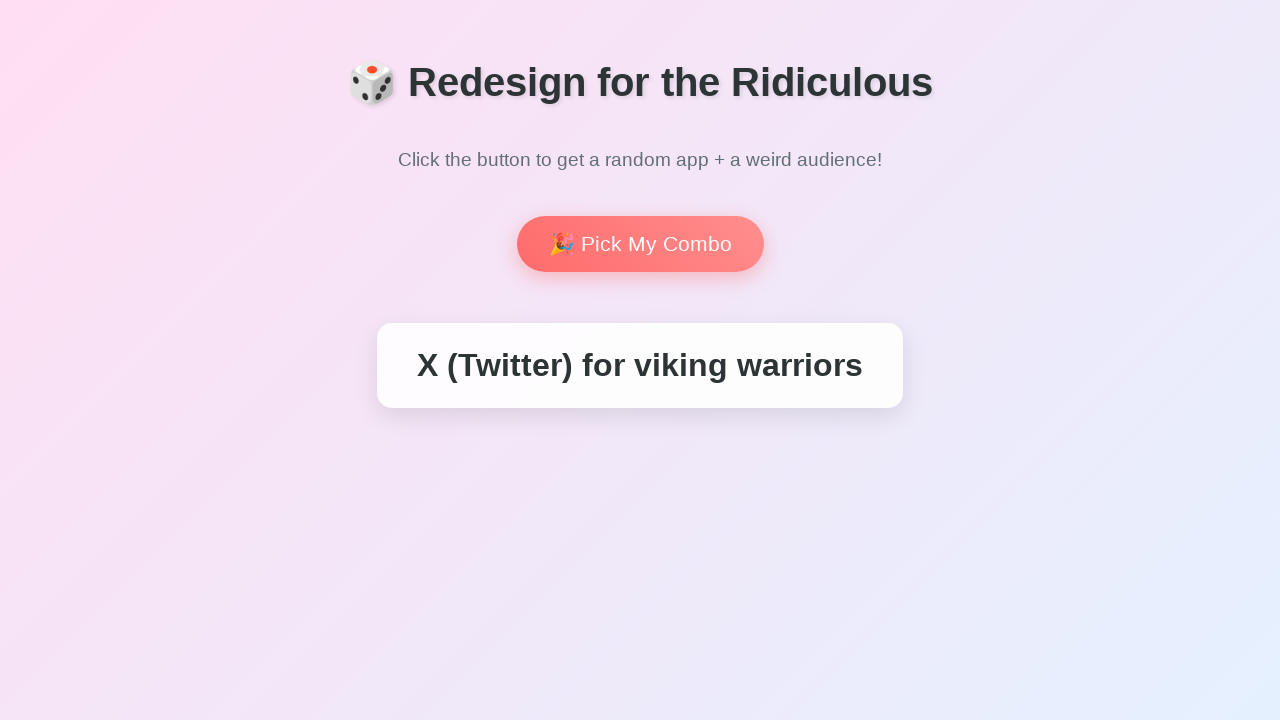

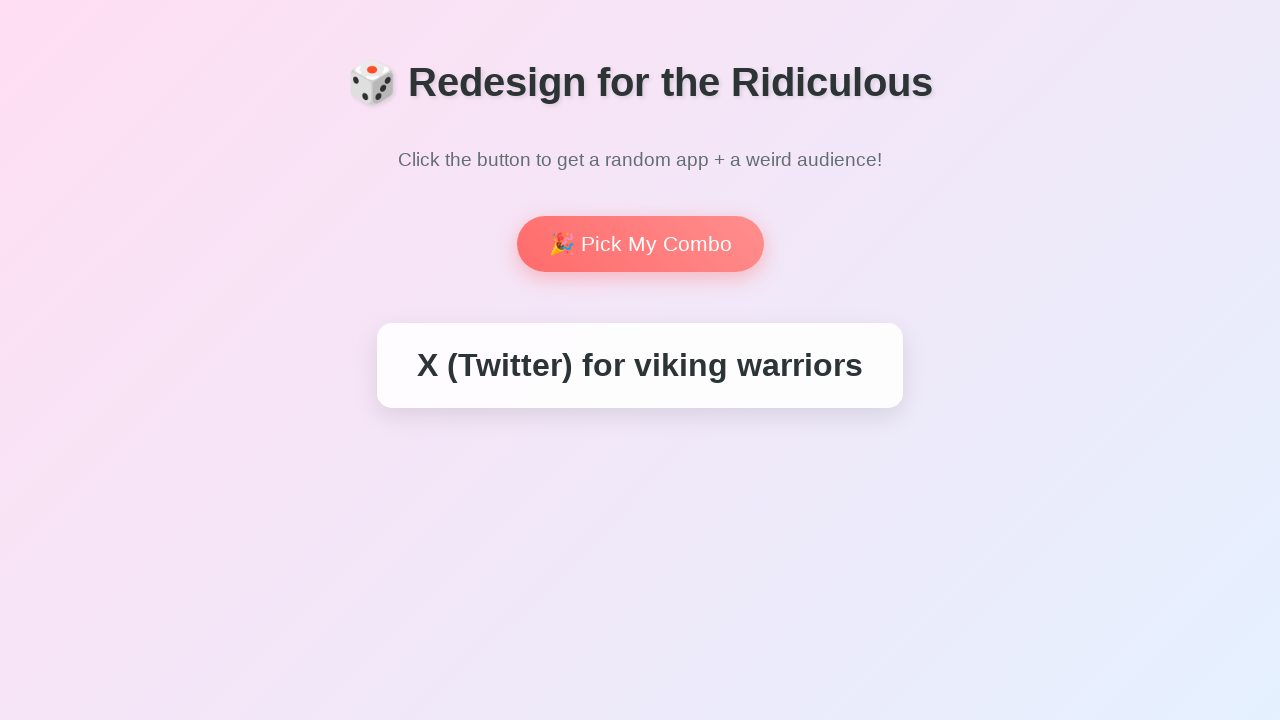